Tests select dropdown functionality by selecting options using different methods and iterating through options

Starting URL: https://www.tutorialspoint.com/selenium/practice/select-menu.php

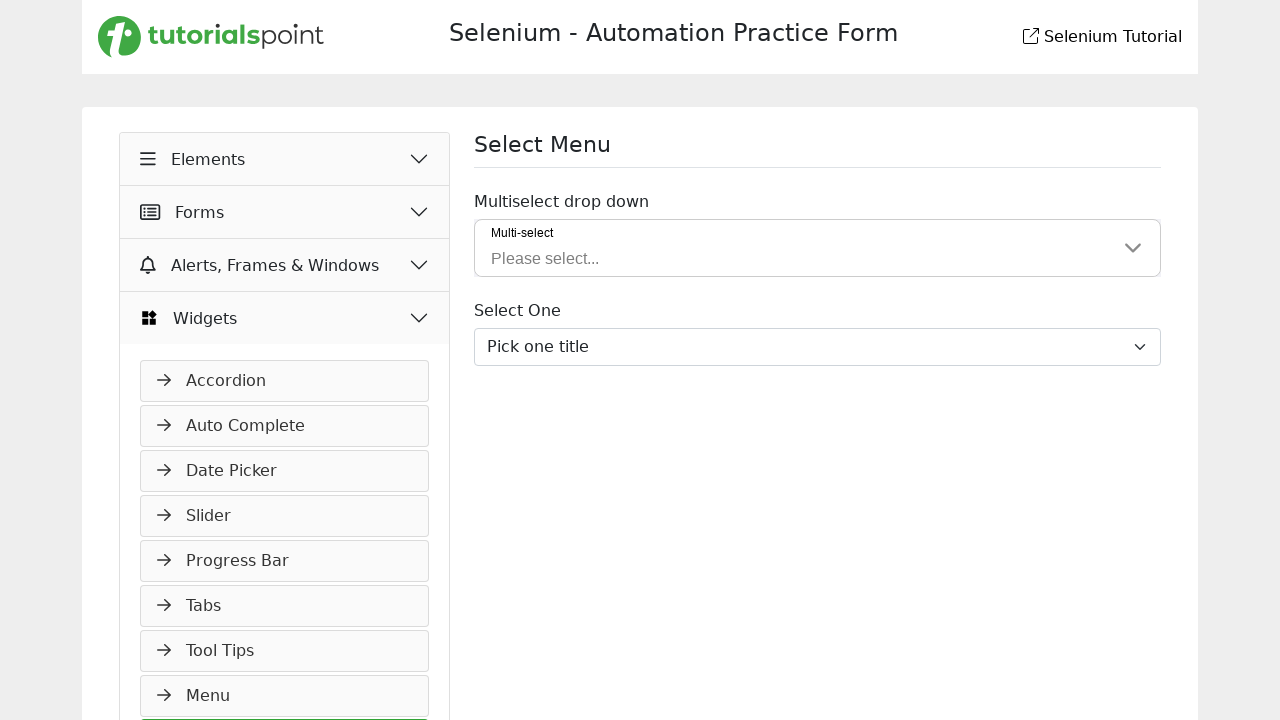

Waited for select dropdown #inputGroupSelect03 to be visible
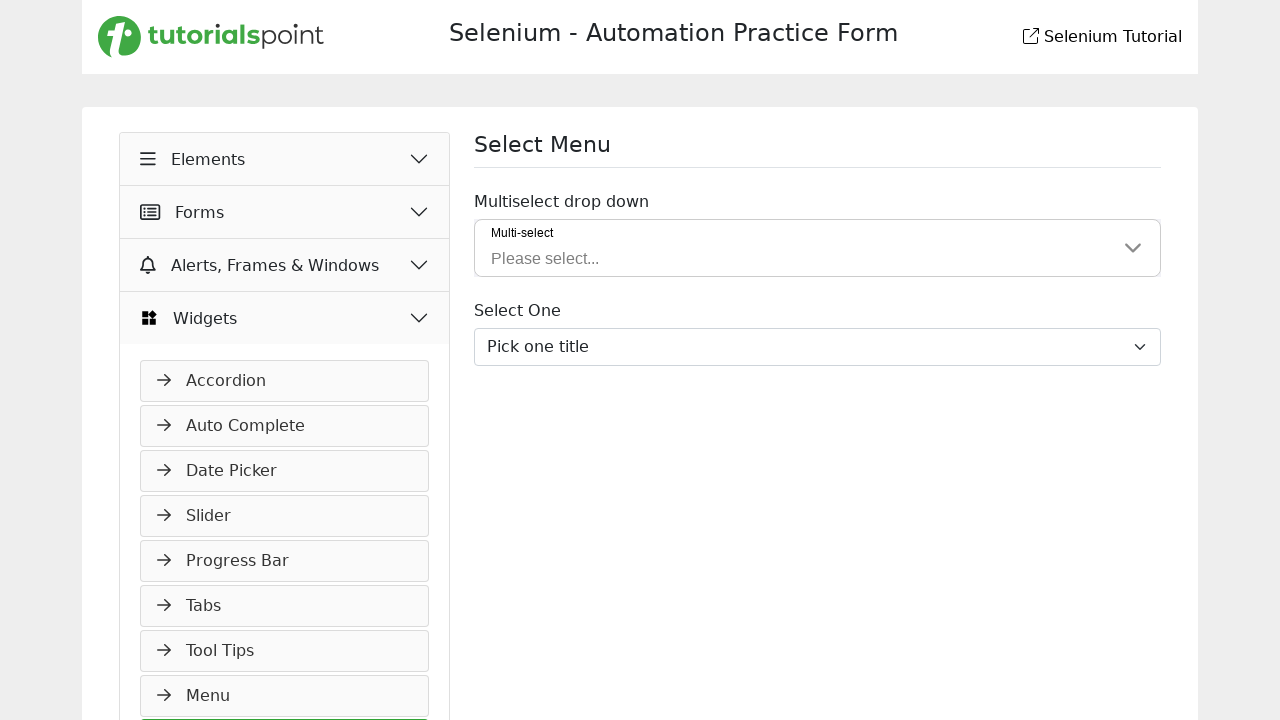

Selected 'Proof.' option from dropdown by label on #inputGroupSelect03
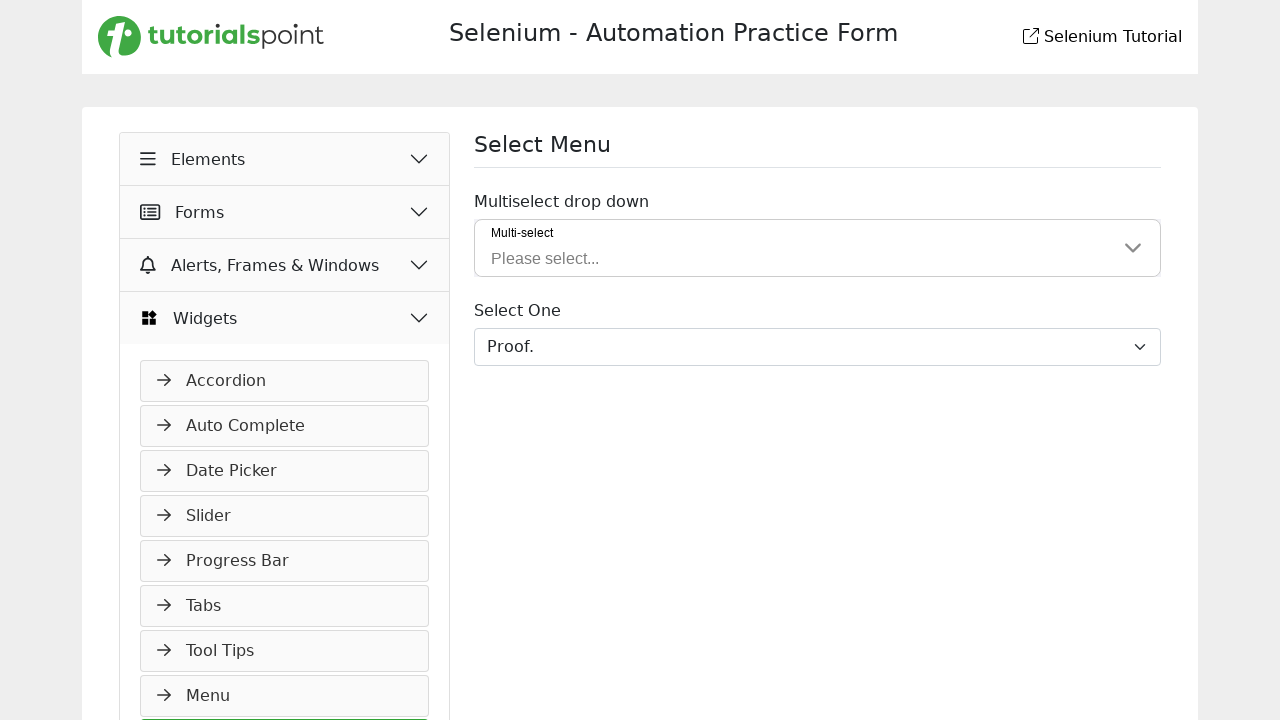

Retrieved dropdown options count: 7 options found
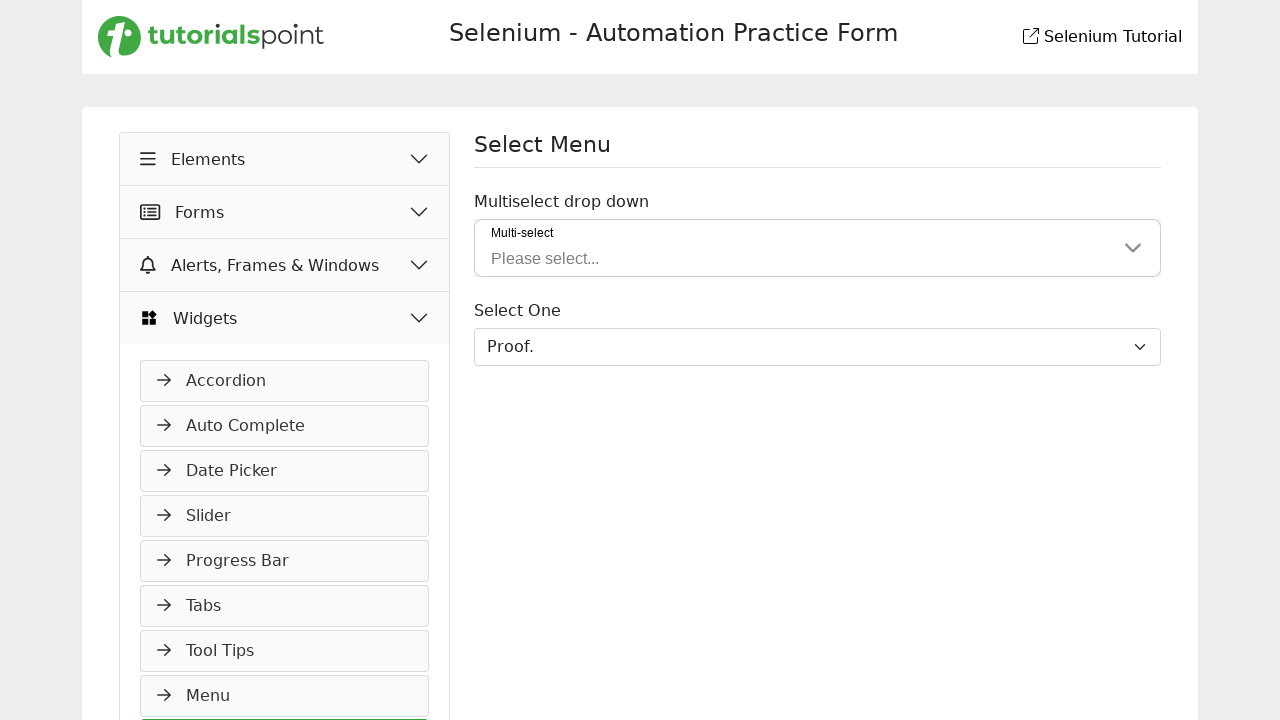

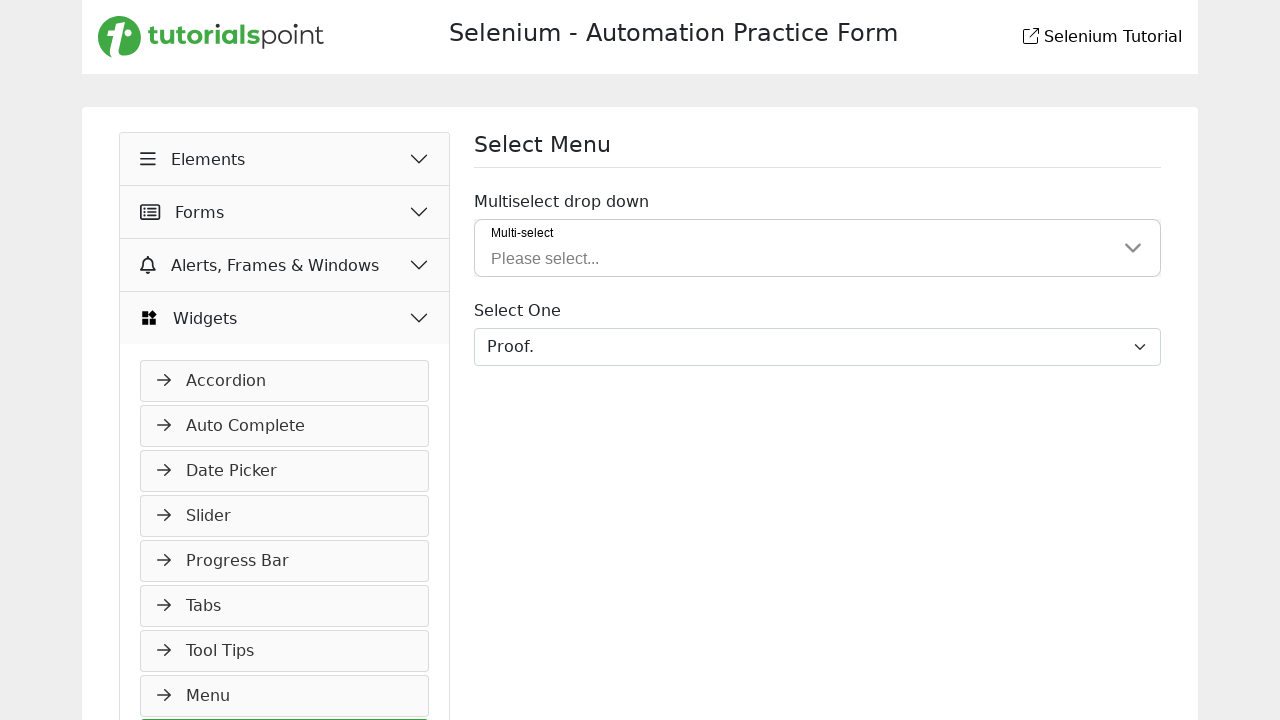